Tests form submission by entering name and email, submitting the form, and verifying the success message appears

Starting URL: https://otus.home.kartushin.su/training.html

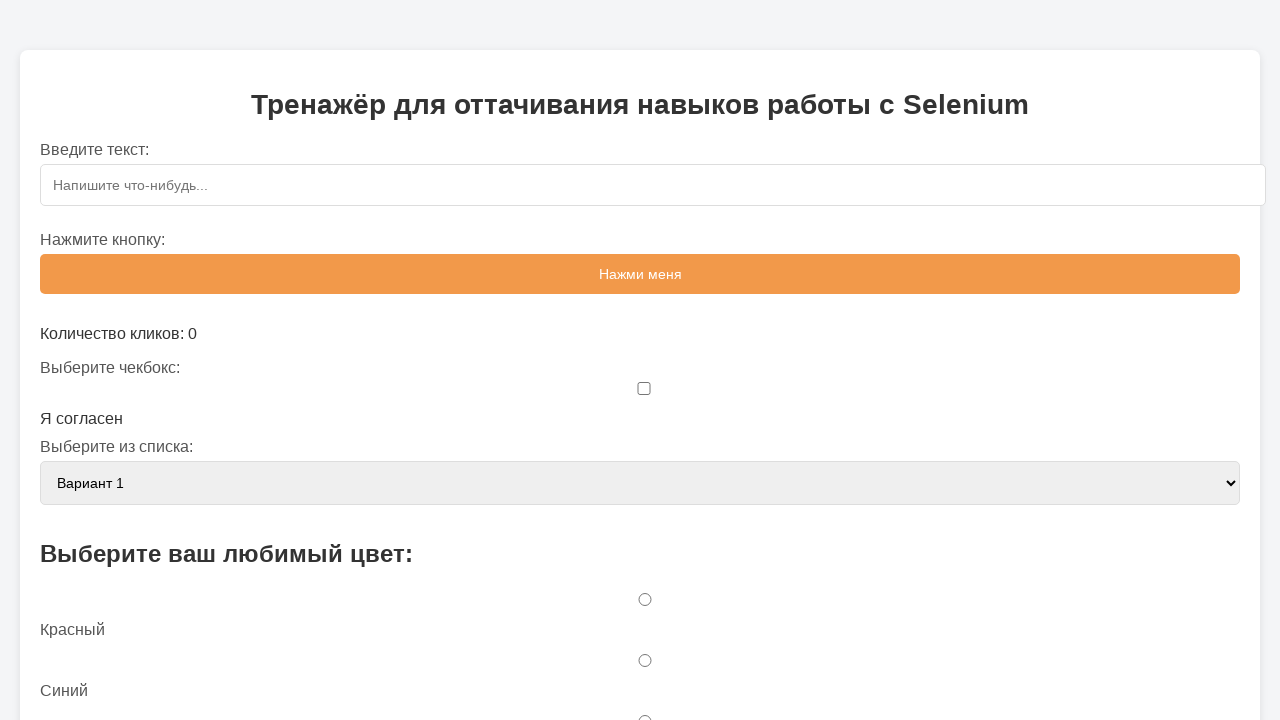

Filled name field with 'Александр' on input[name='name']
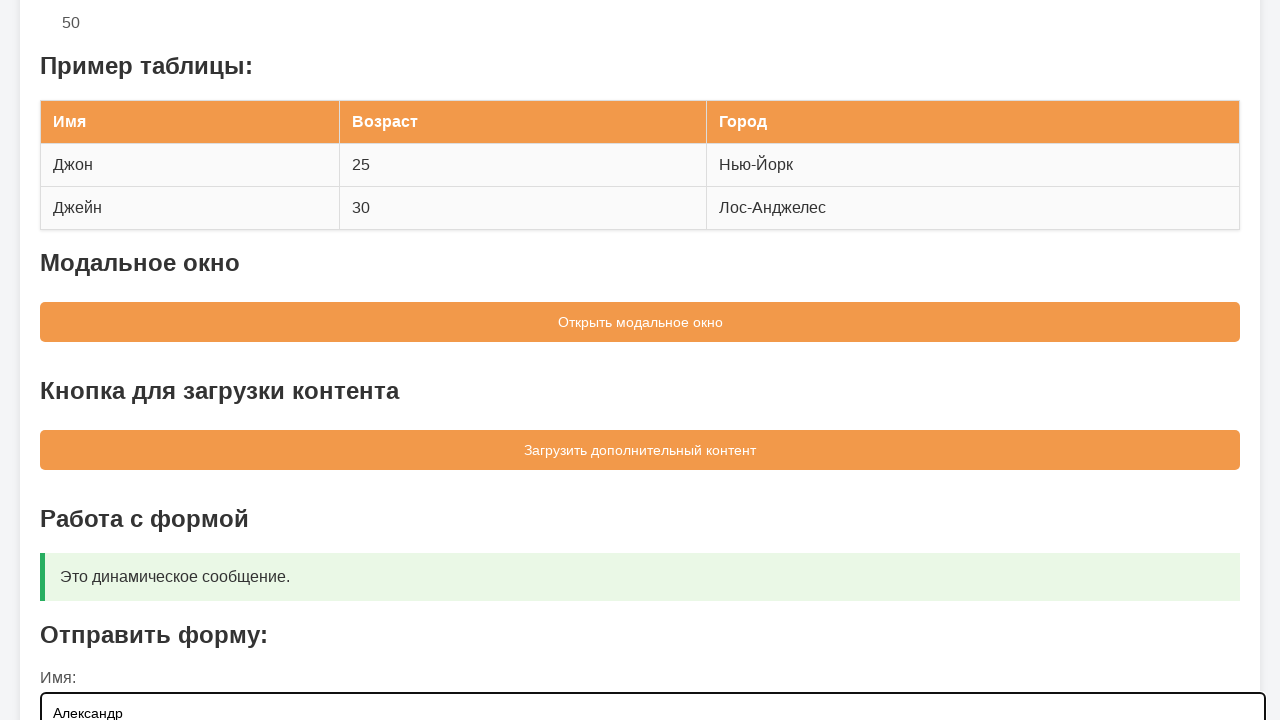

Filled email field with 'alexander@example.com' on input[name='email']
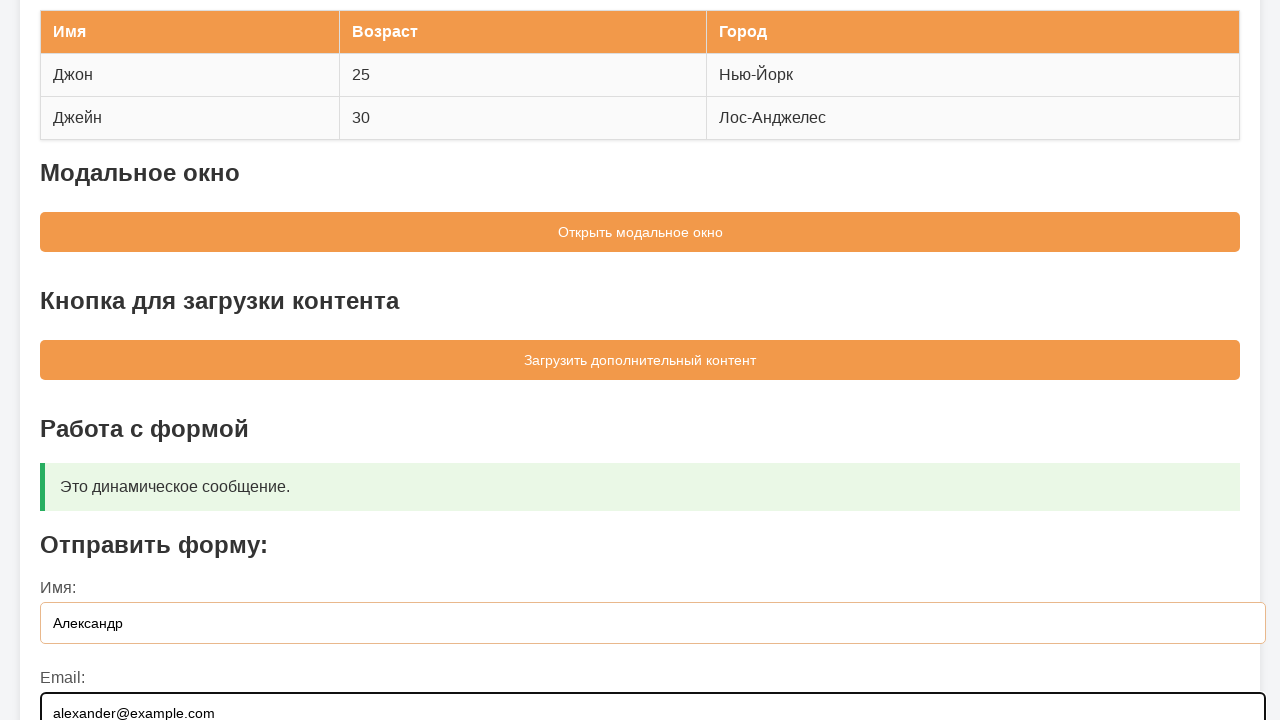

Clicked submit button to submit form at (640, 559) on button[type='submit']
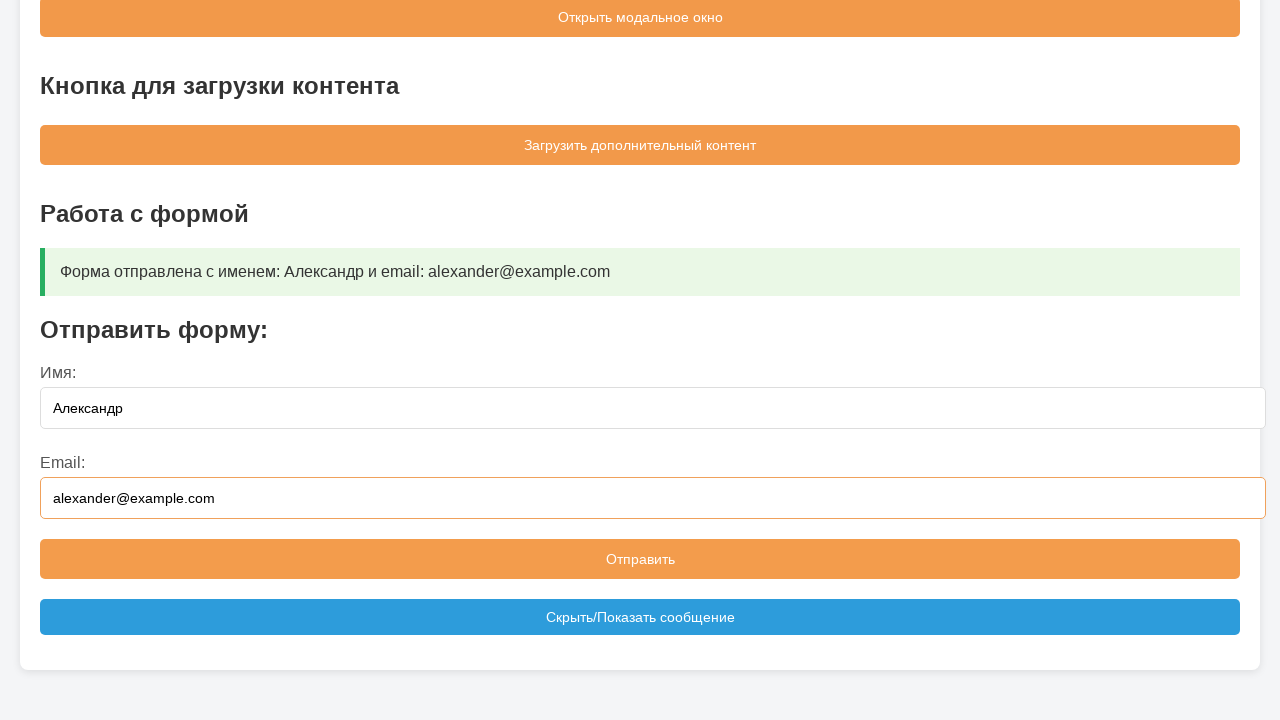

Success message 'Форма отправлена' appeared on page
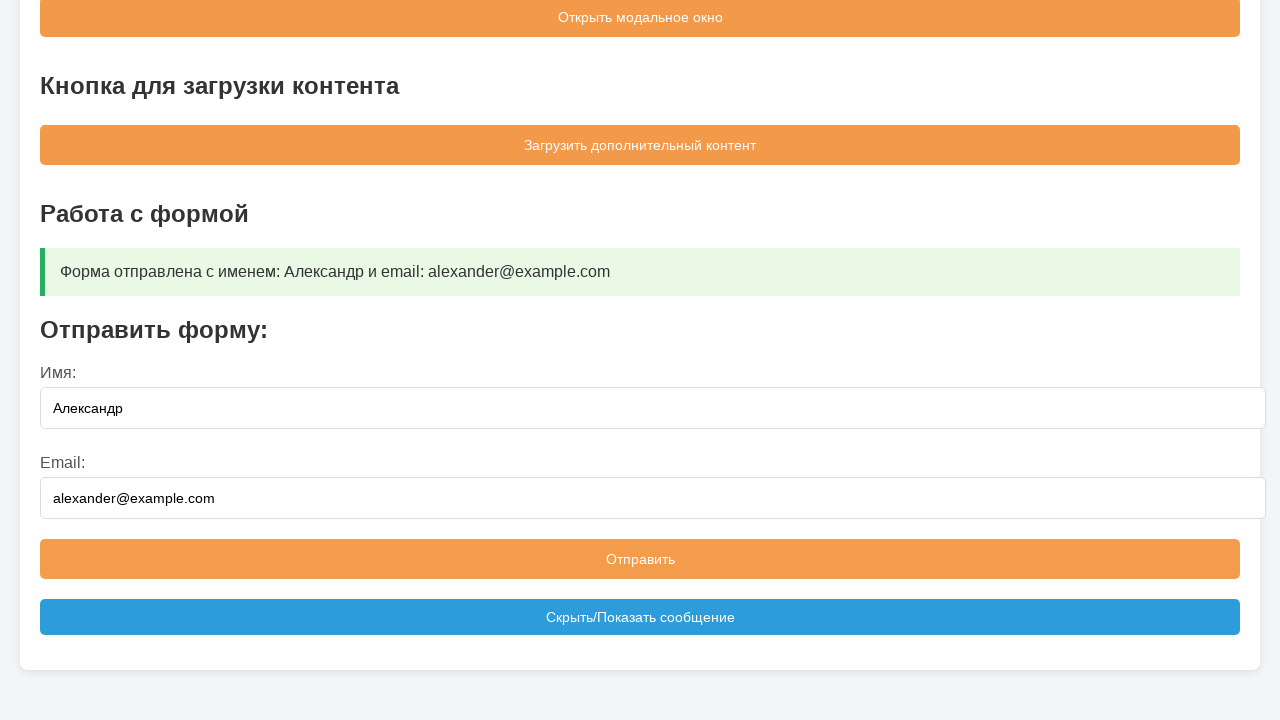

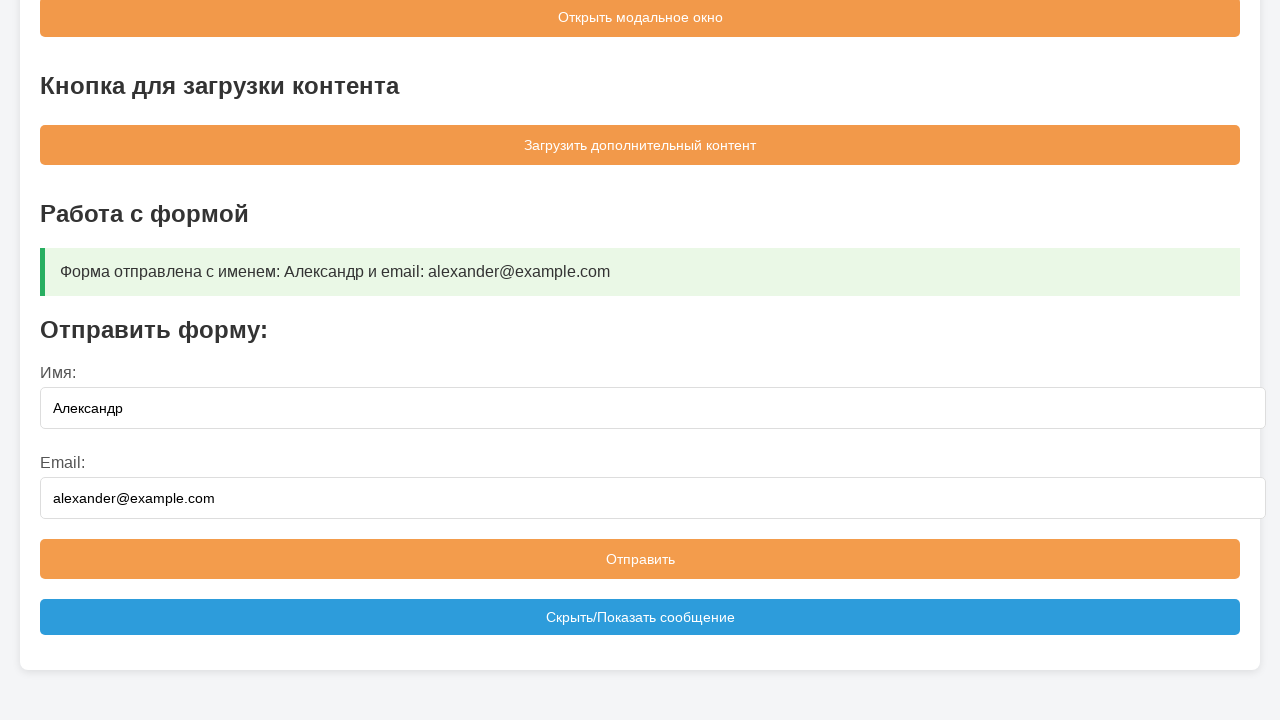